Verifies that Shakespeare language appears in top 20 rated, top 10 esoteric, and top 6 hits lists

Starting URL: http://www.99-bottles-of-beer.net/toplist.html

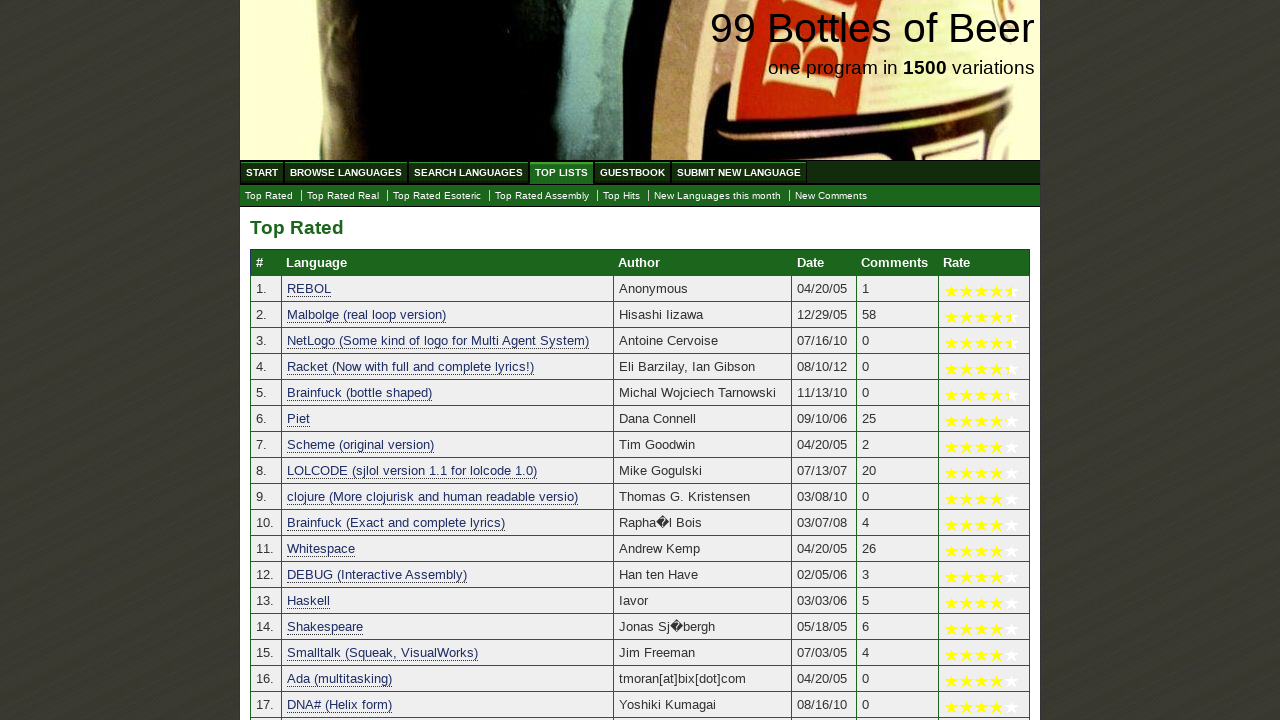

Clicked on 'Top Rated' link at (269, 196) on xpath=//a[text() = 'Top Rated']
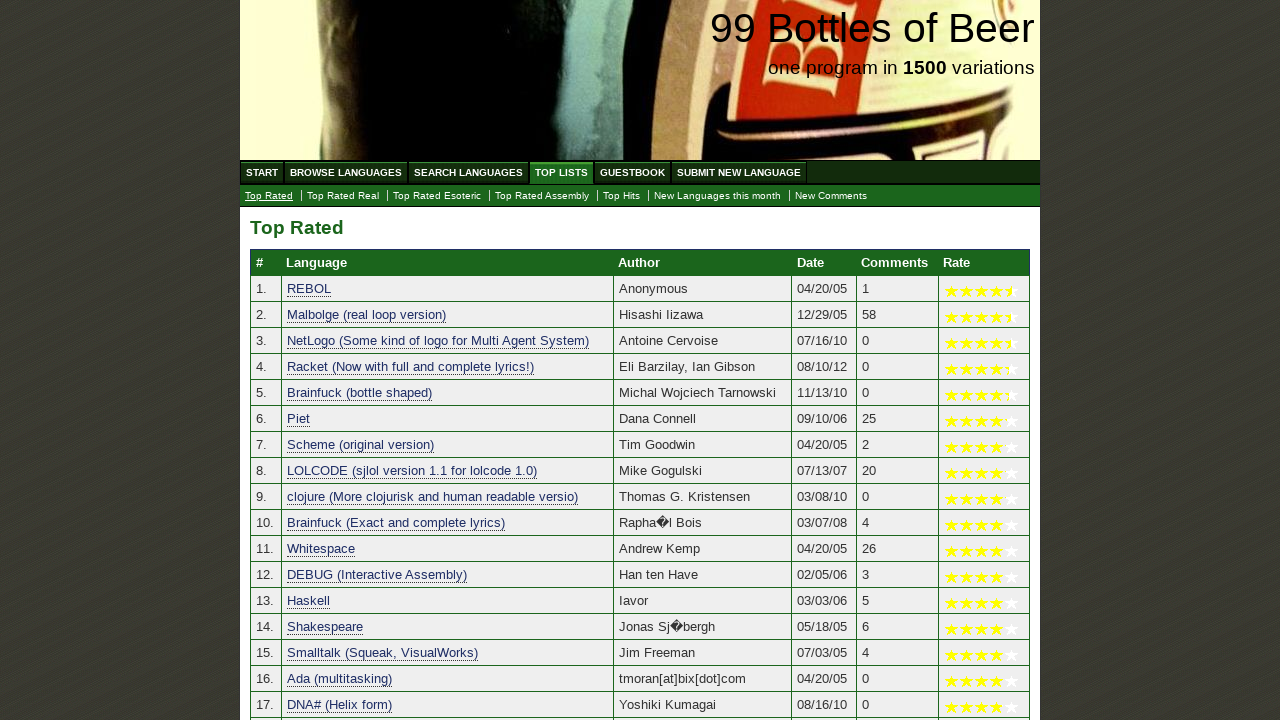

Waited for top rated language links to load
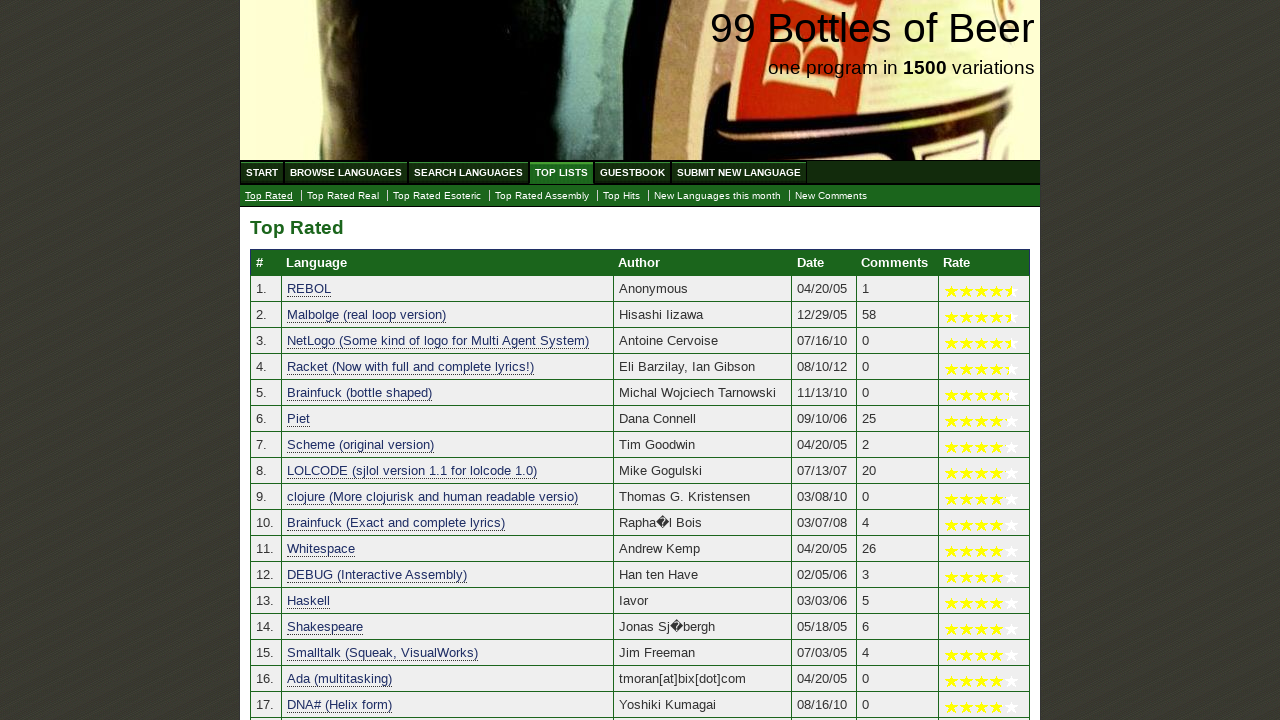

Retrieved all language links from top rated list
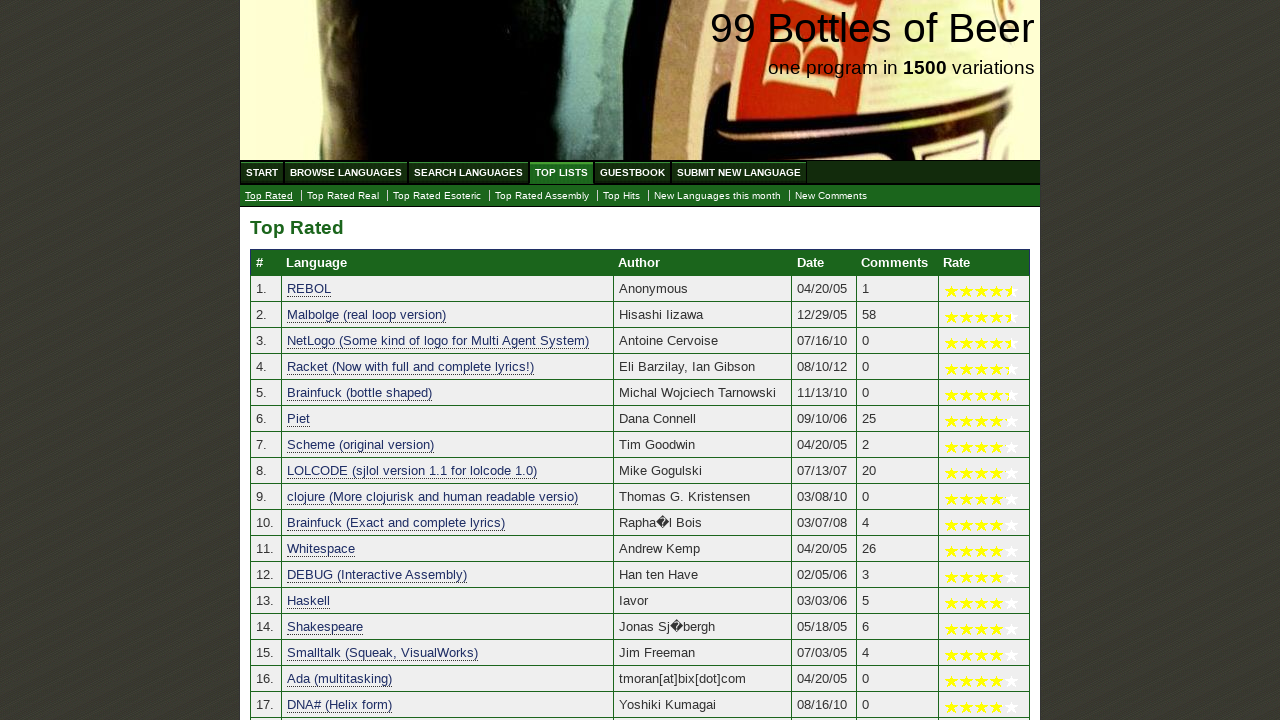

Extracted top 20 language names from top rated list
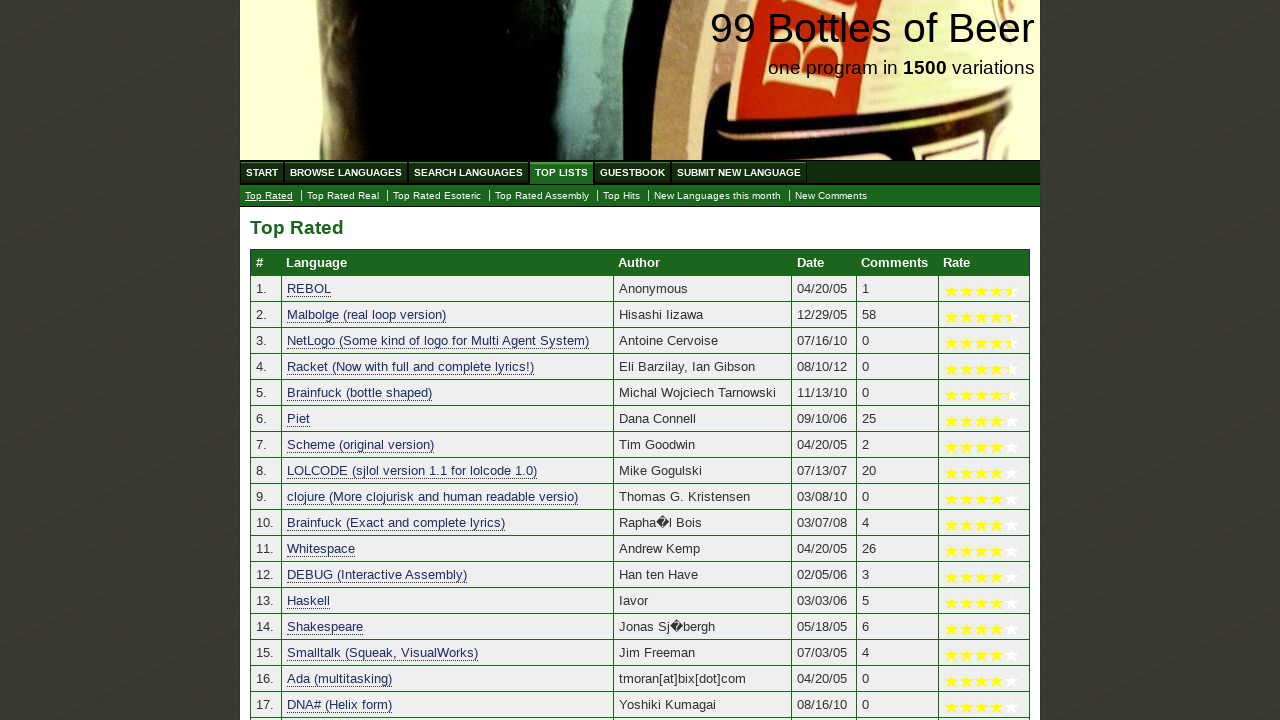

Checked if Shakespeare appears in top 20 rated: True
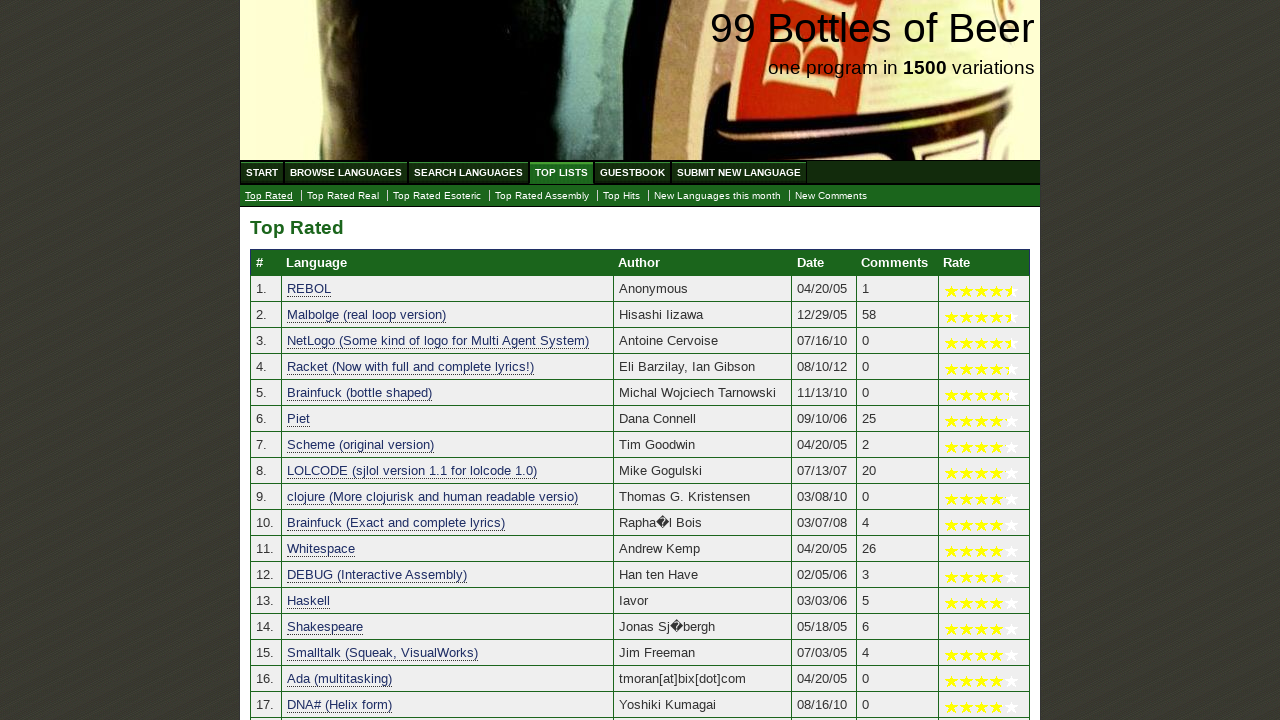

Clicked on 'Top Rated Esoteric' link at (437, 196) on xpath=//a[text() = 'Top Rated Esoteric']
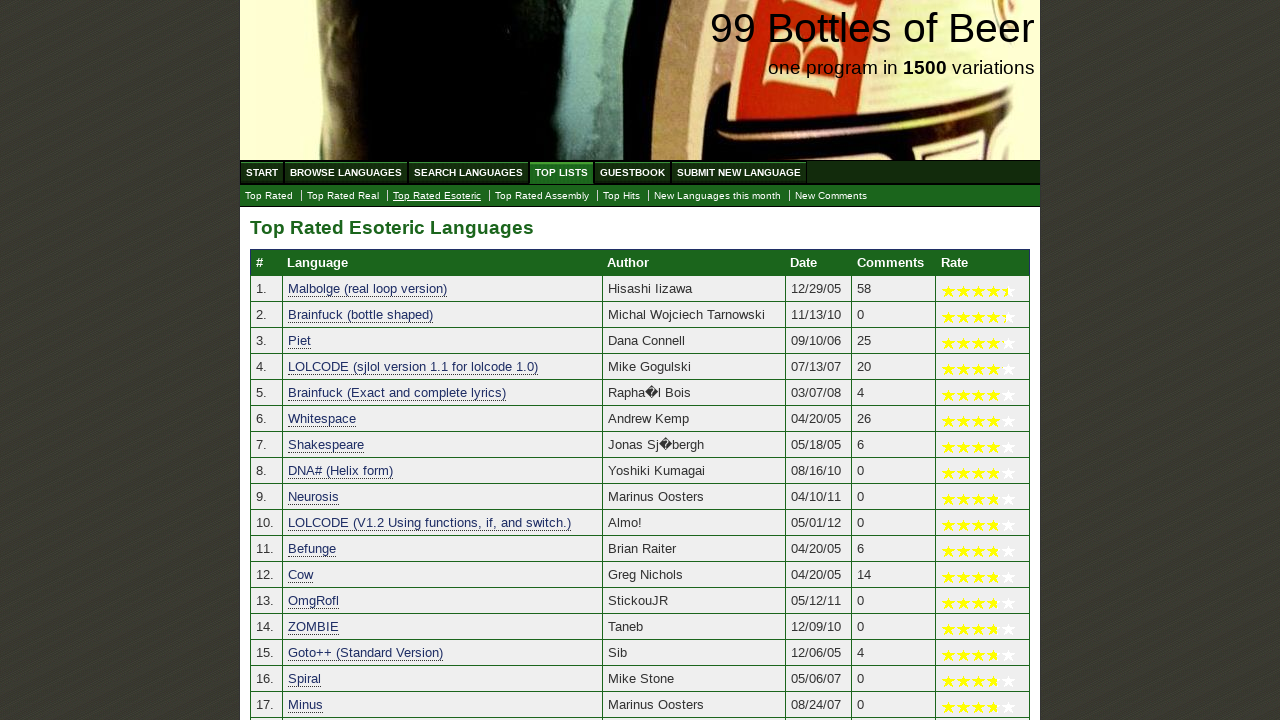

Waited for top rated esoteric language links to load
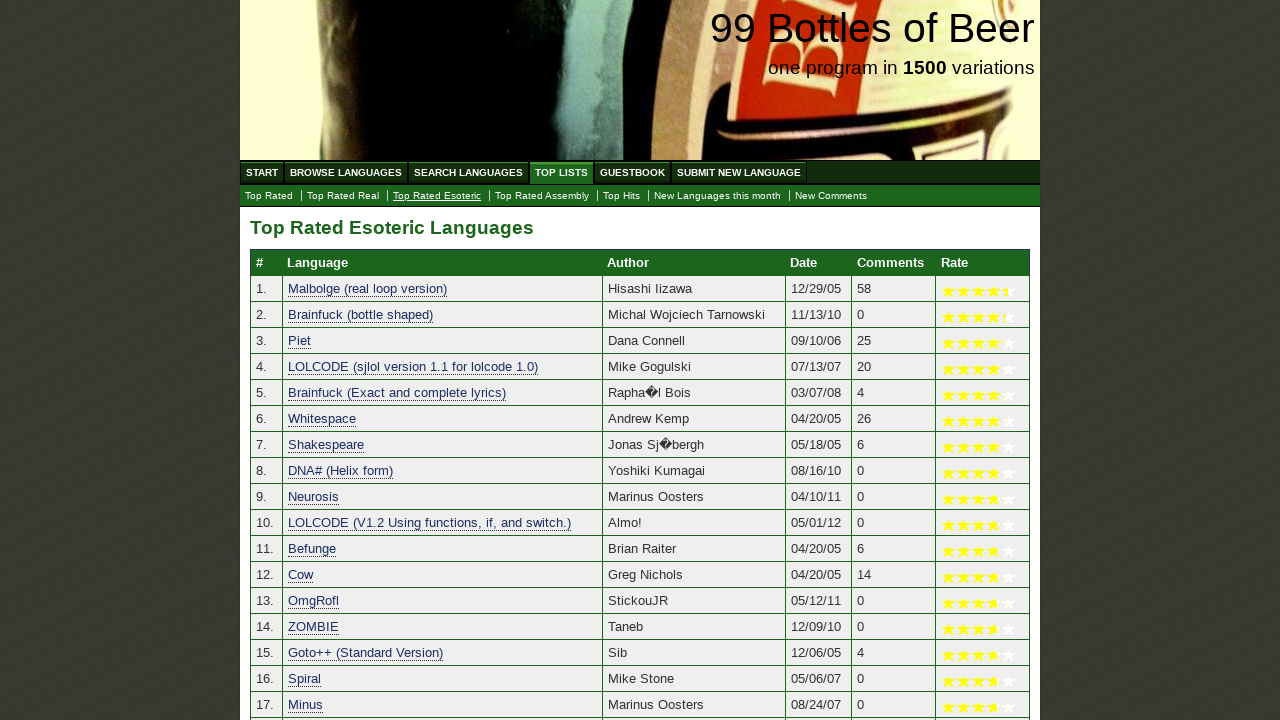

Retrieved all language links from top rated esoteric list
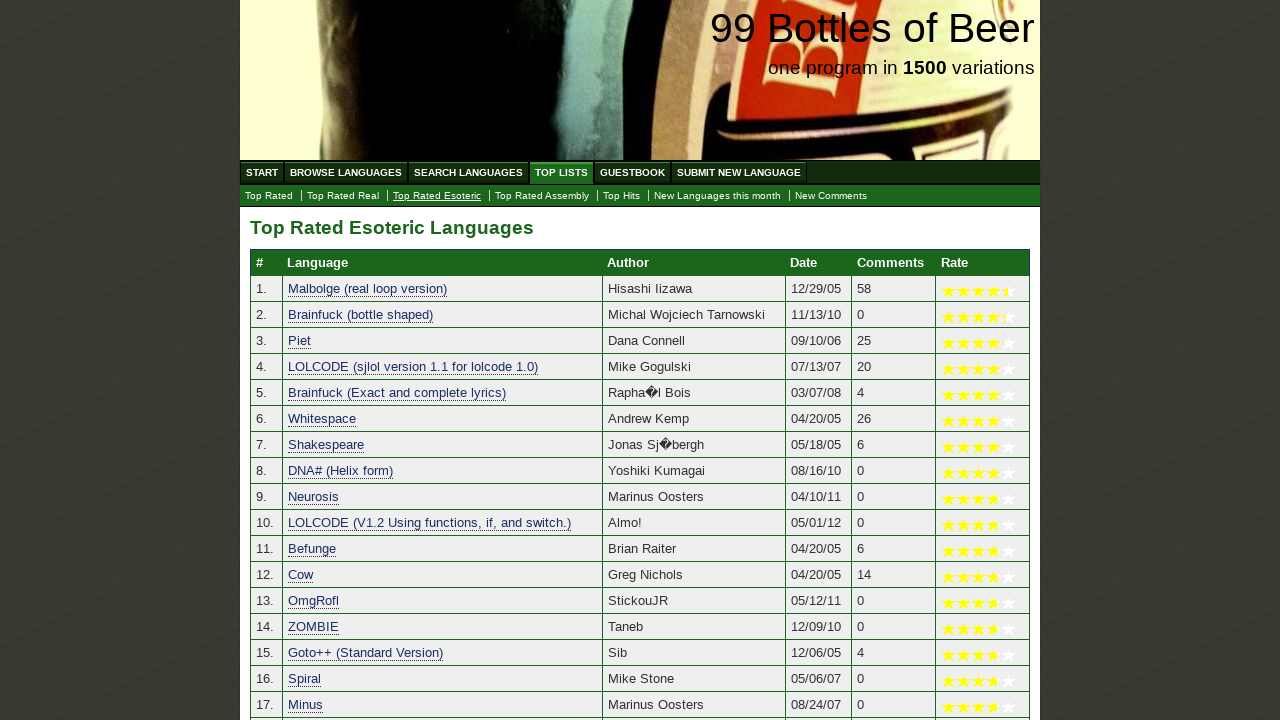

Extracted top 10 language names from top rated esoteric list
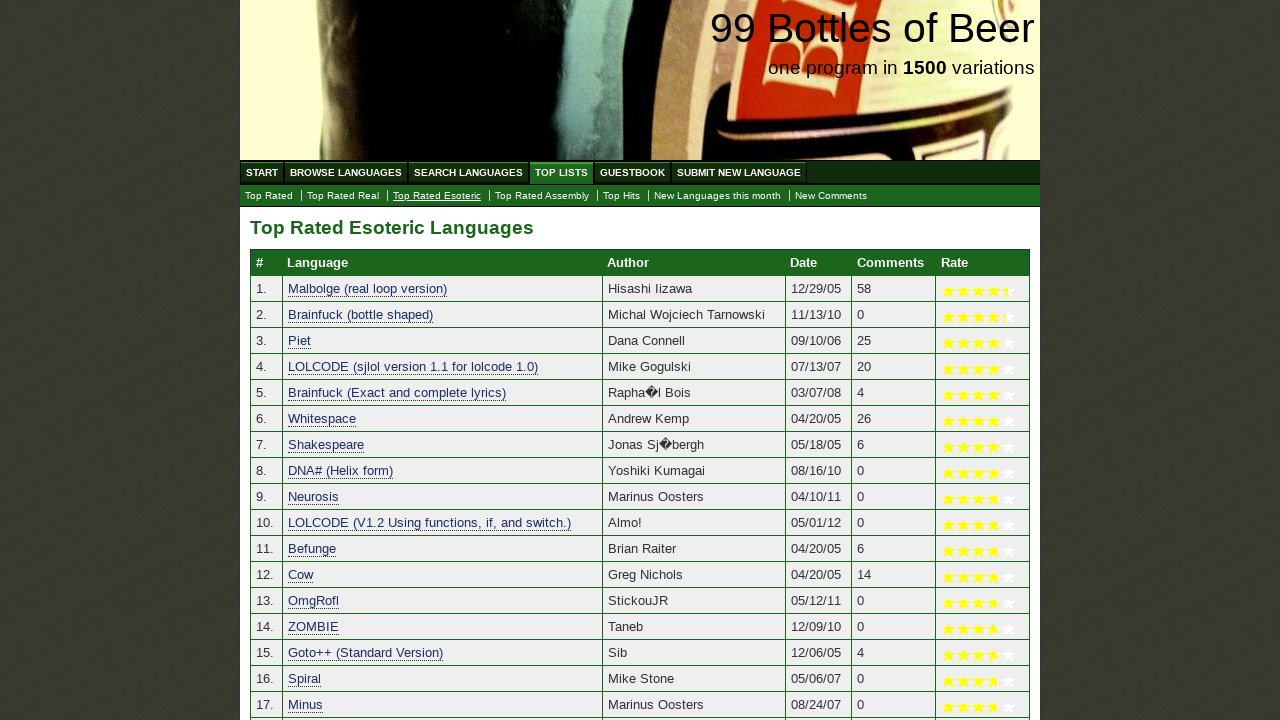

Checked if Shakespeare appears in top 10 esoteric: True
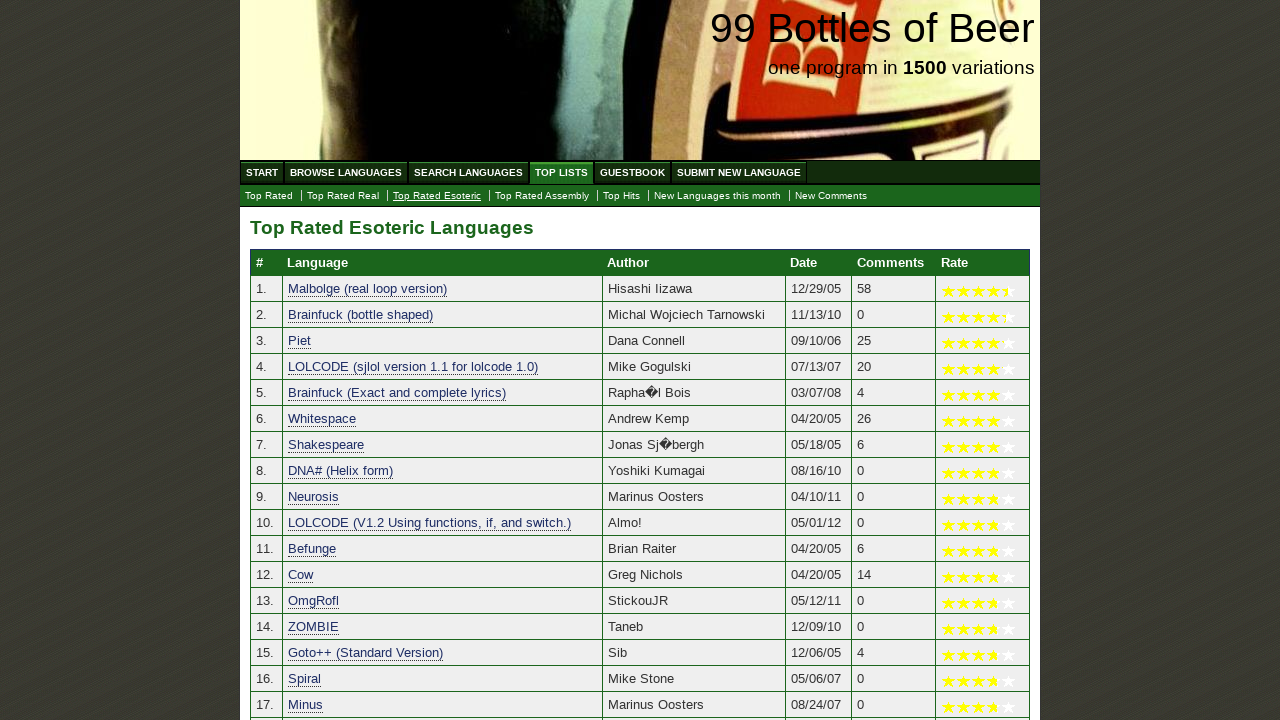

Clicked on 'Top Hits' link at (622, 196) on xpath=//a[text() = 'Top Hits']
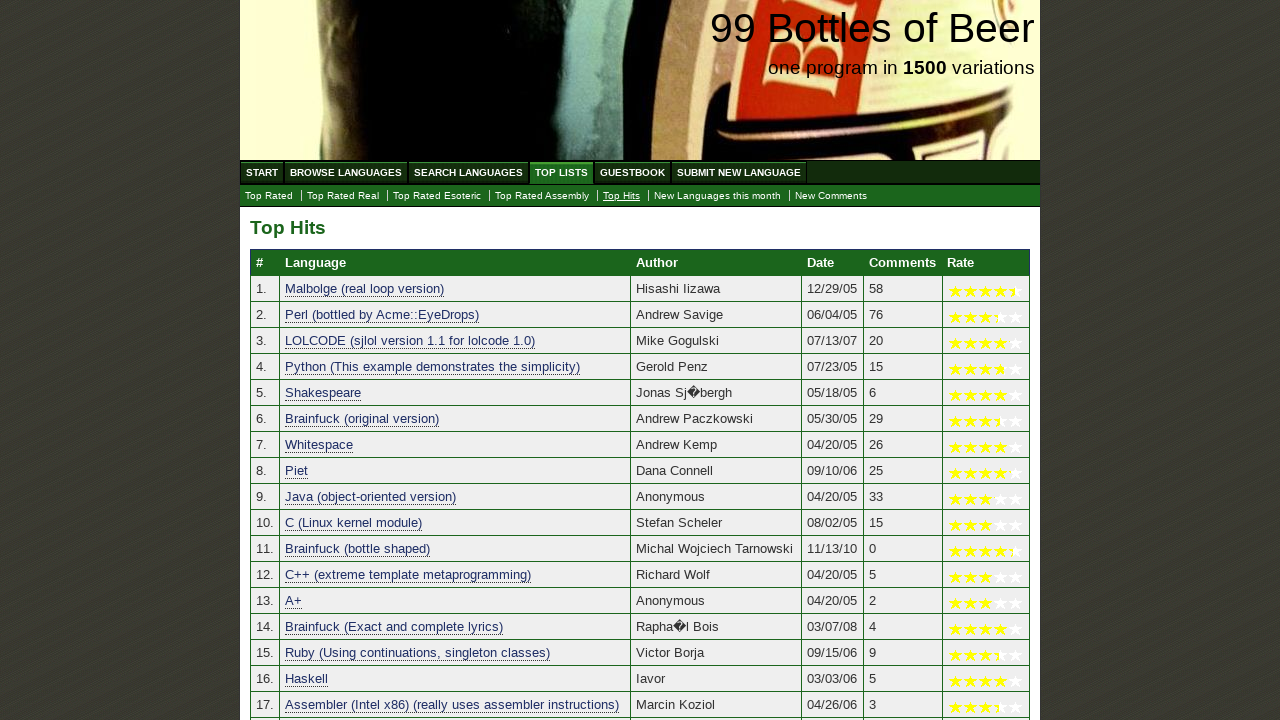

Waited for top hits language links to load
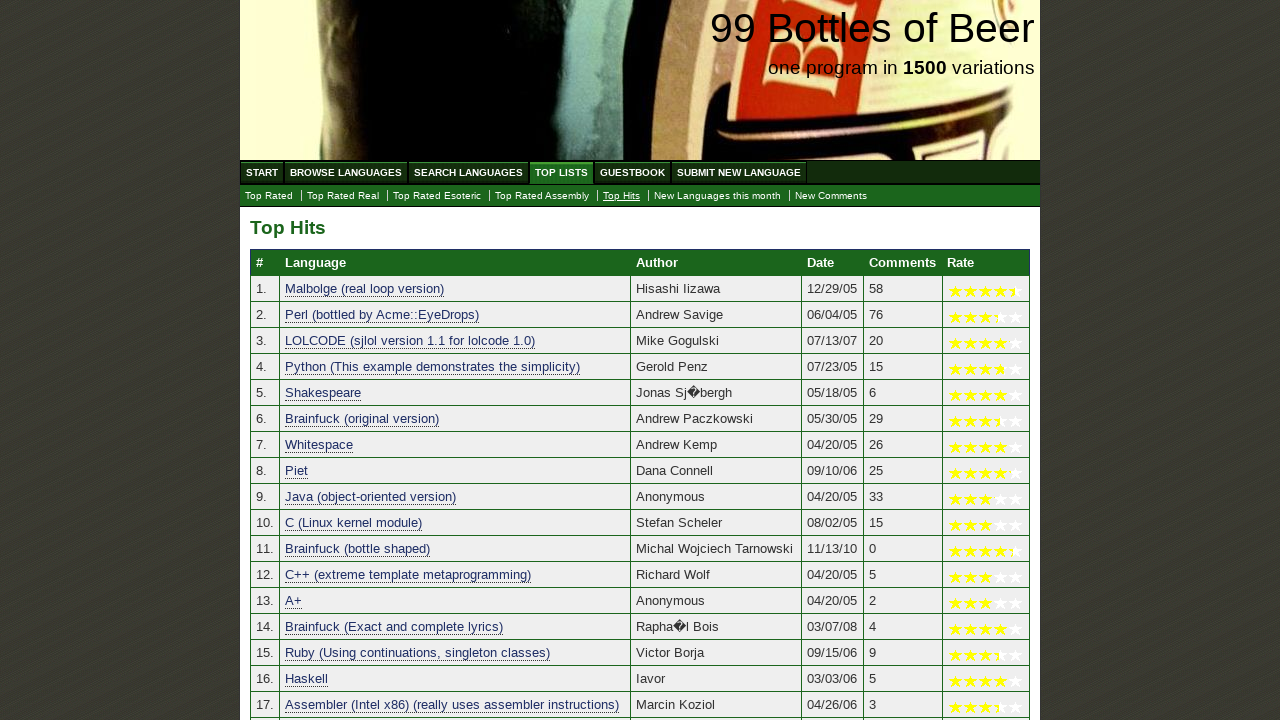

Retrieved all language links from top hits list
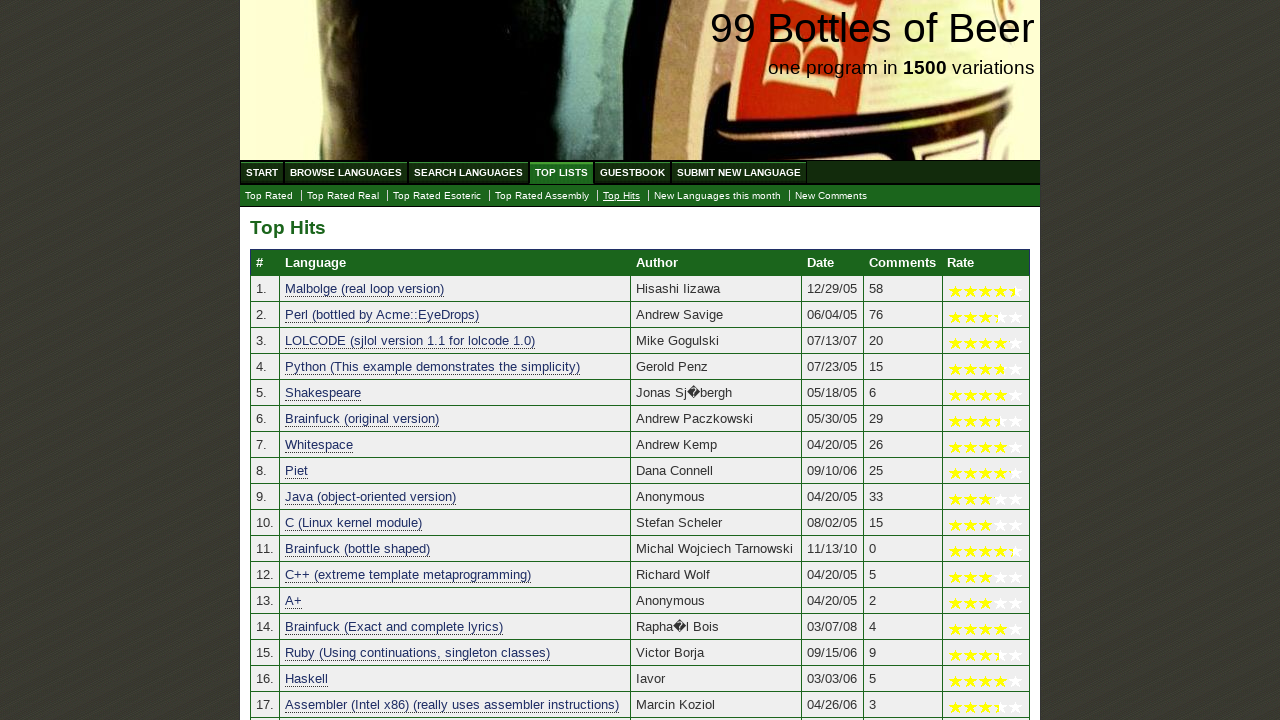

Extracted top 6 language names from top hits list
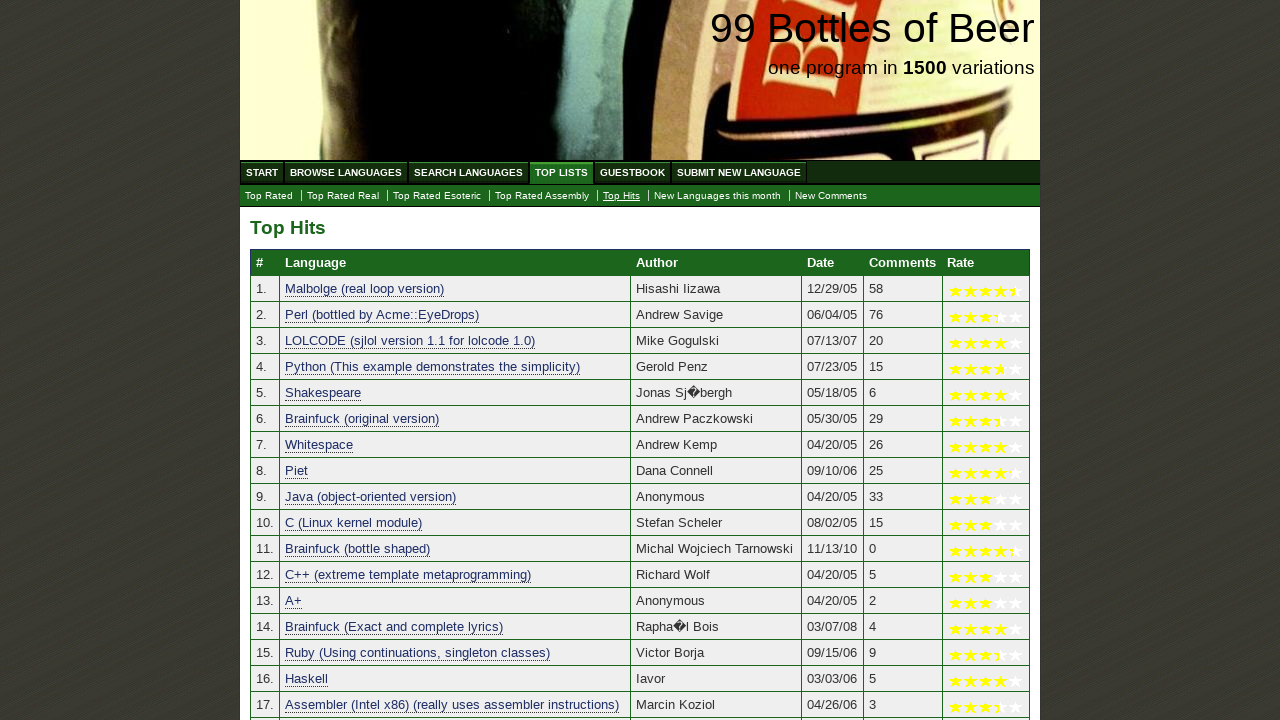

Checked if Shakespeare appears in top 6 hits: True
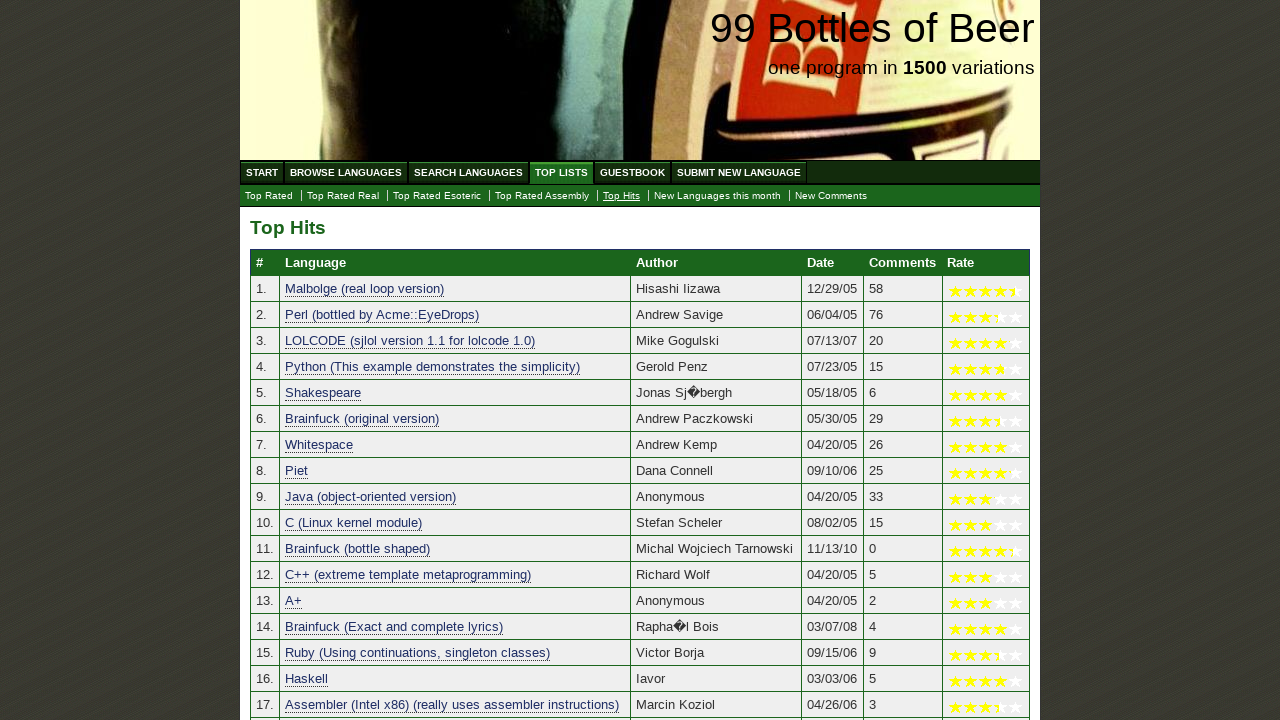

Assertion passed: Shakespeare is in top 20 rated languages
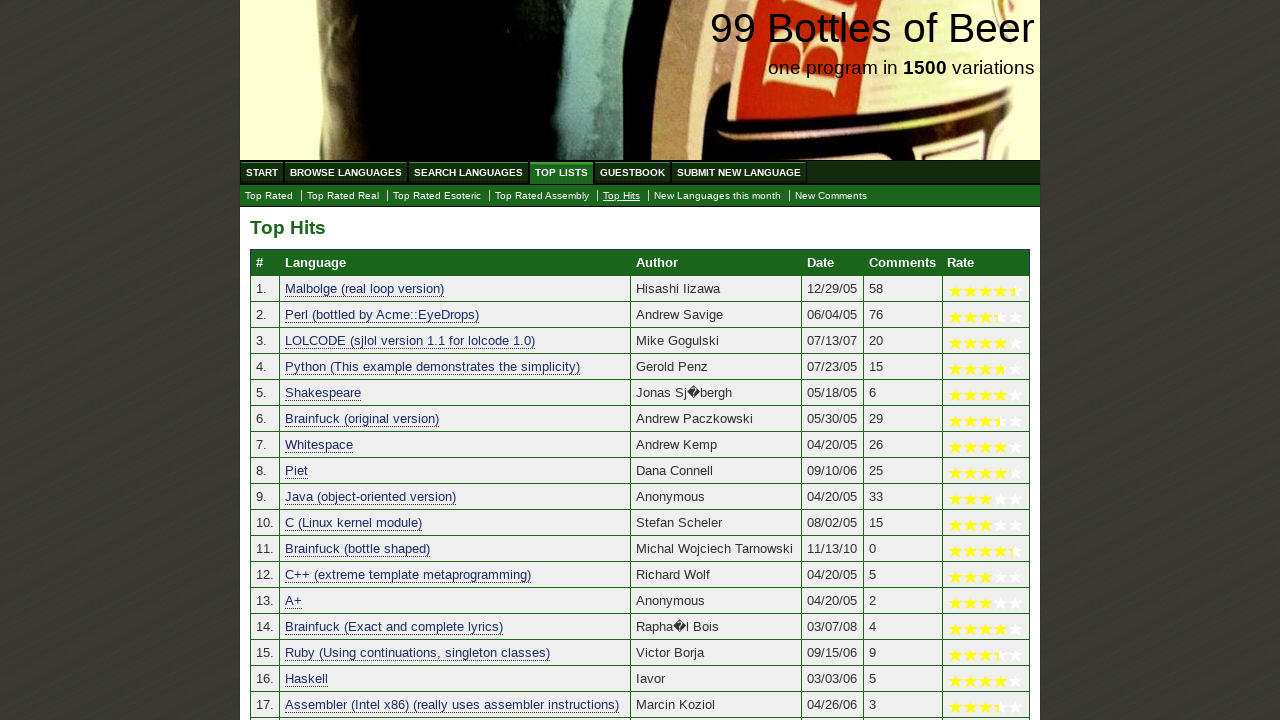

Assertion passed: Shakespeare is in top 10 esoteric languages
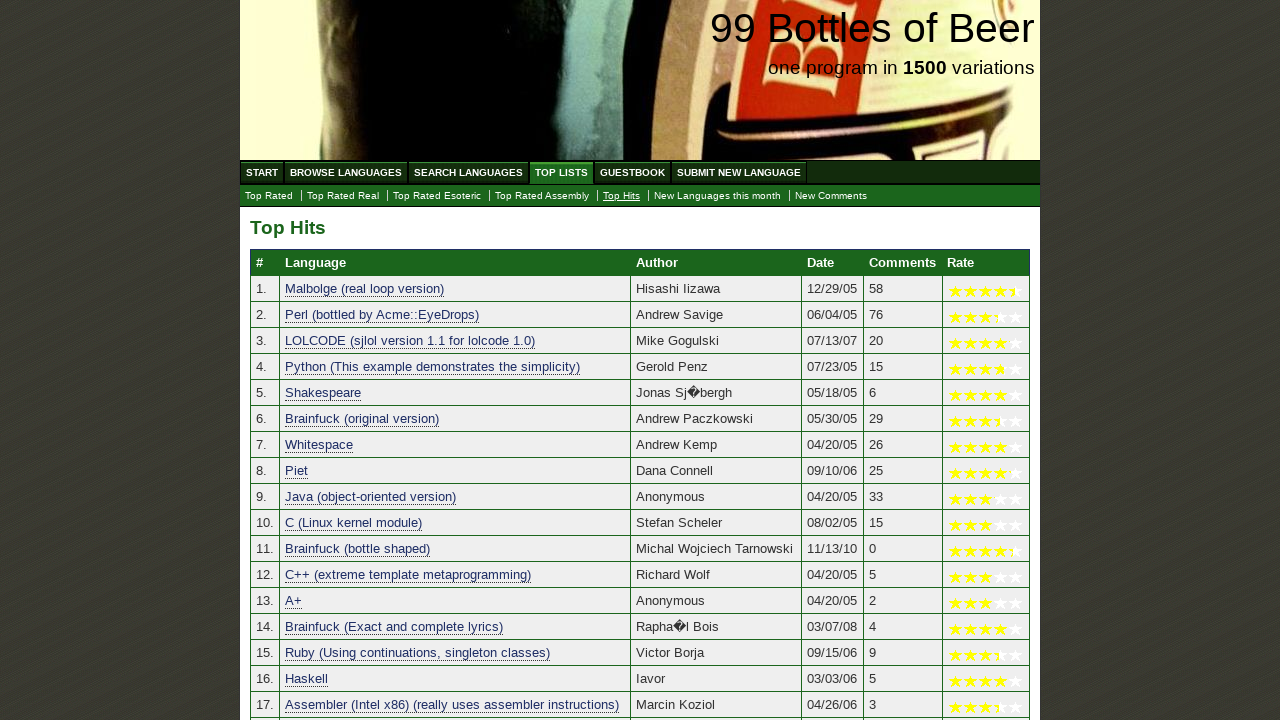

Assertion passed: Shakespeare is in top 6 hits
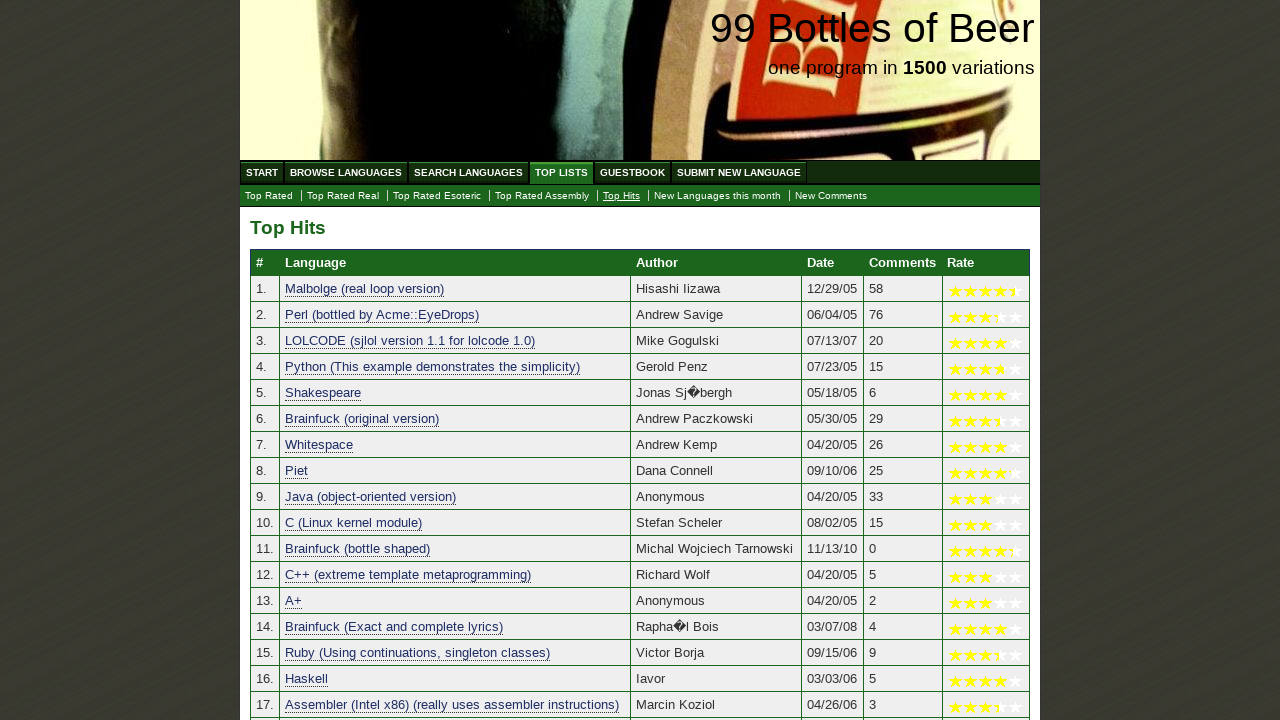

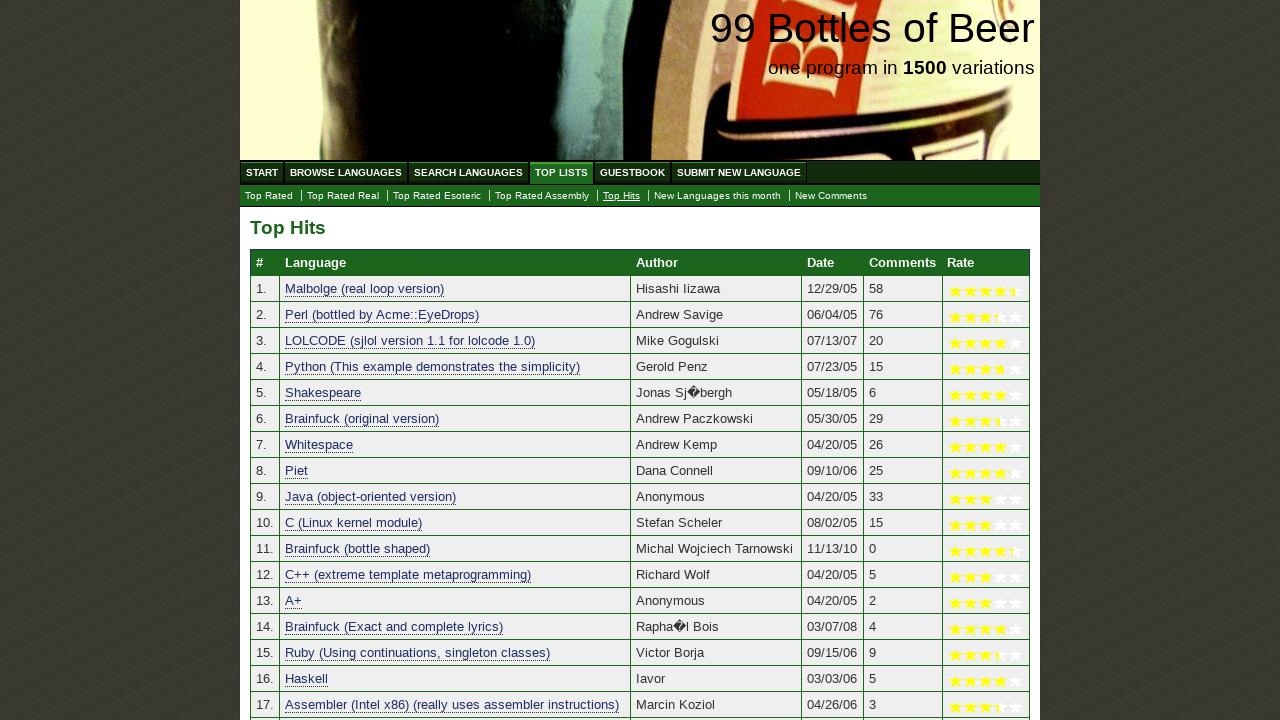